Tests dynamic page loading where the target element already exists in DOM but is hidden, then becomes visible after clicking start

Starting URL: http://the-internet.herokuapp.com/dynamic_loading/1

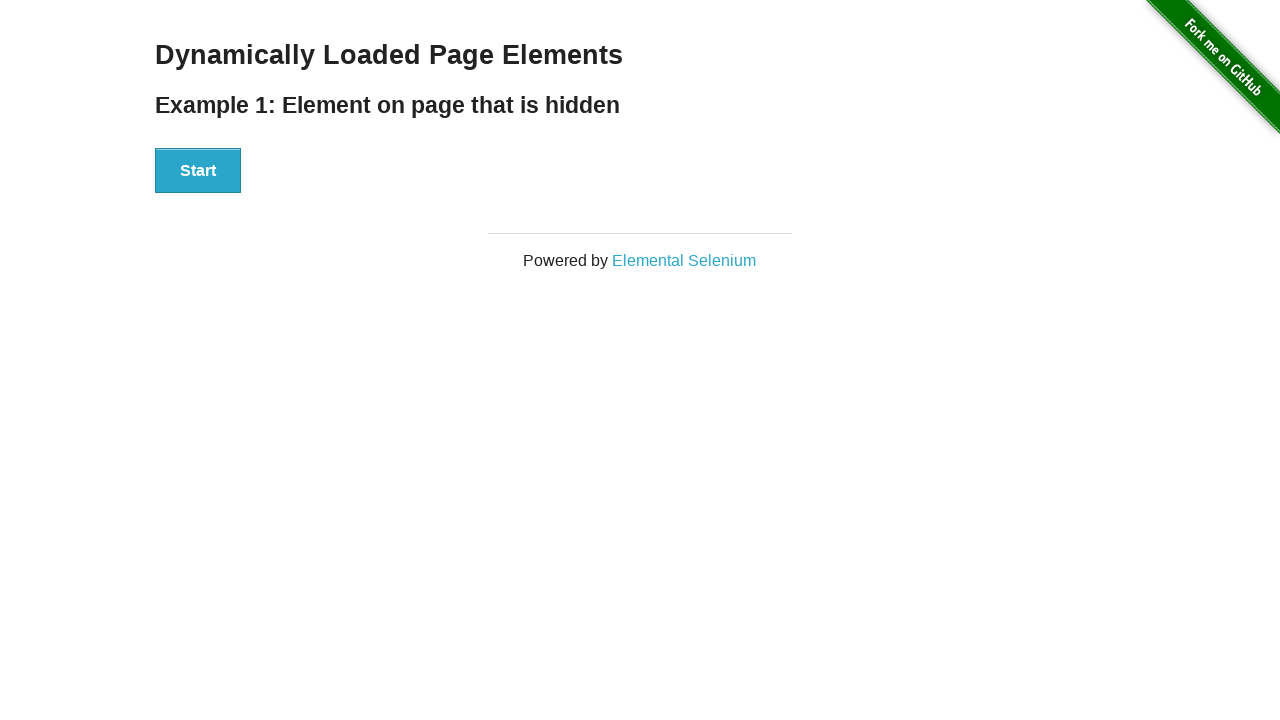

Clicked the Start button to trigger dynamic loading at (198, 171) on #start button
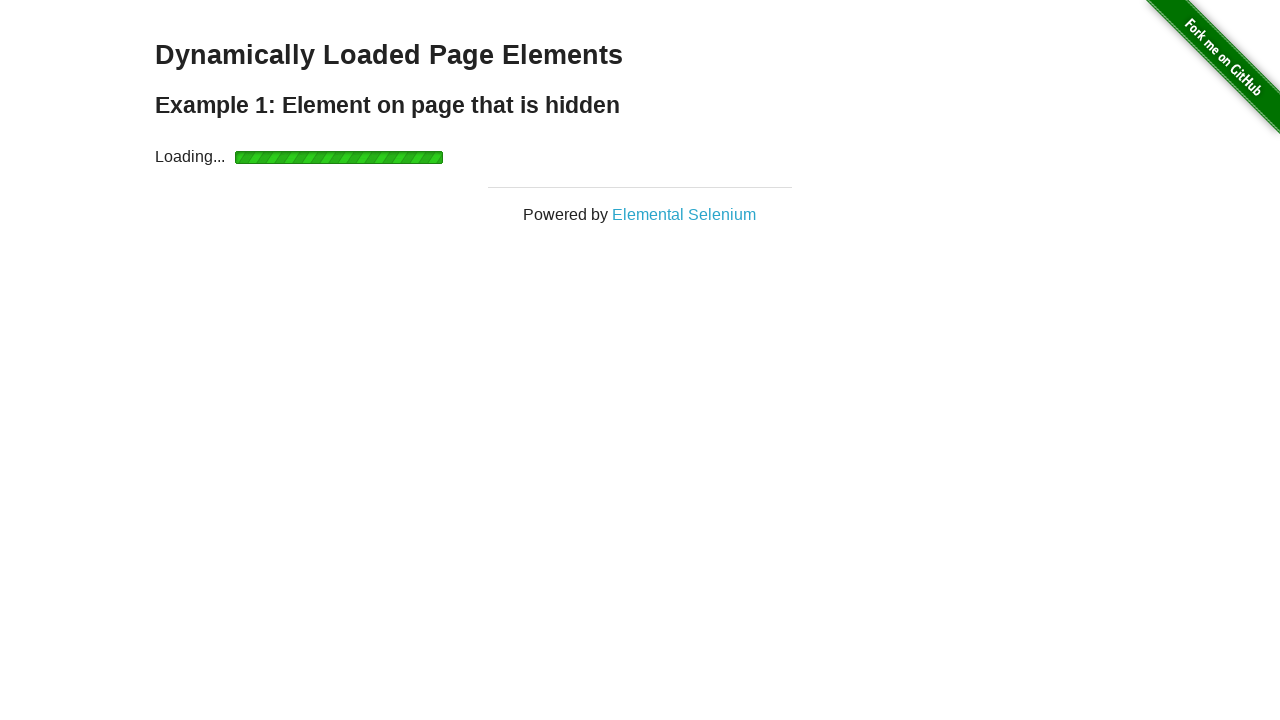

Waited for finish element to become visible
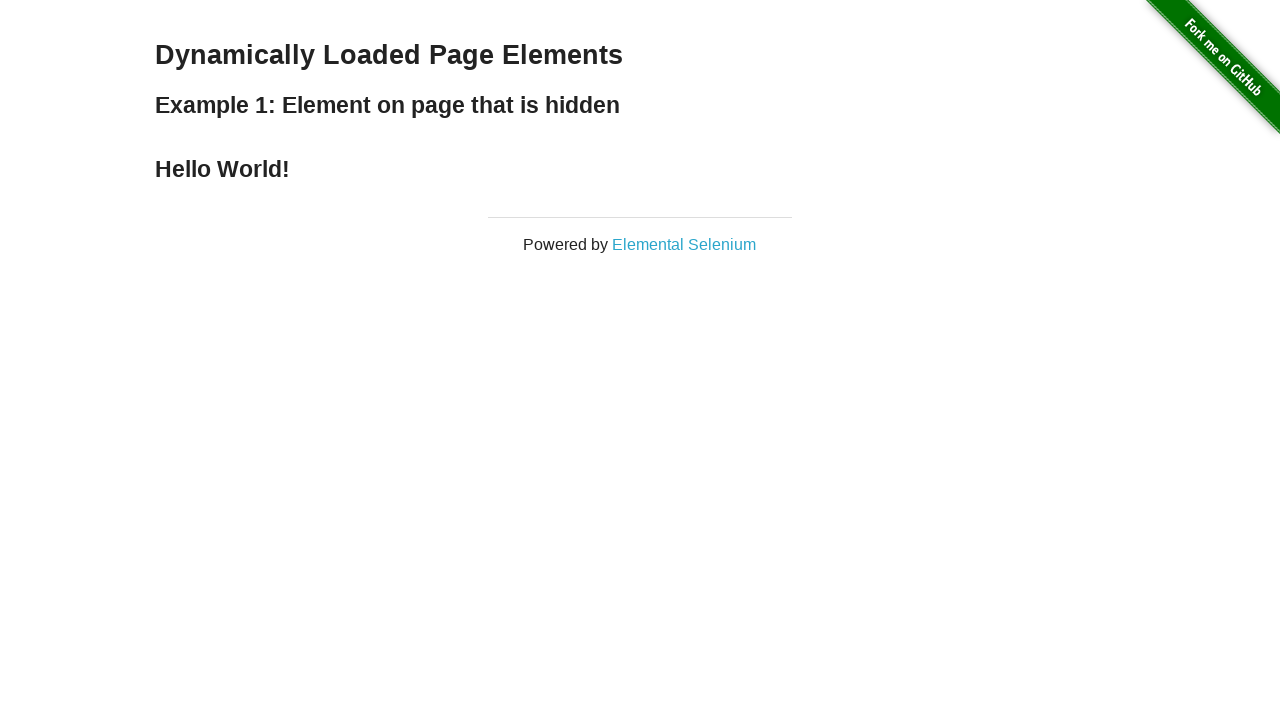

Verified that finish element is visible
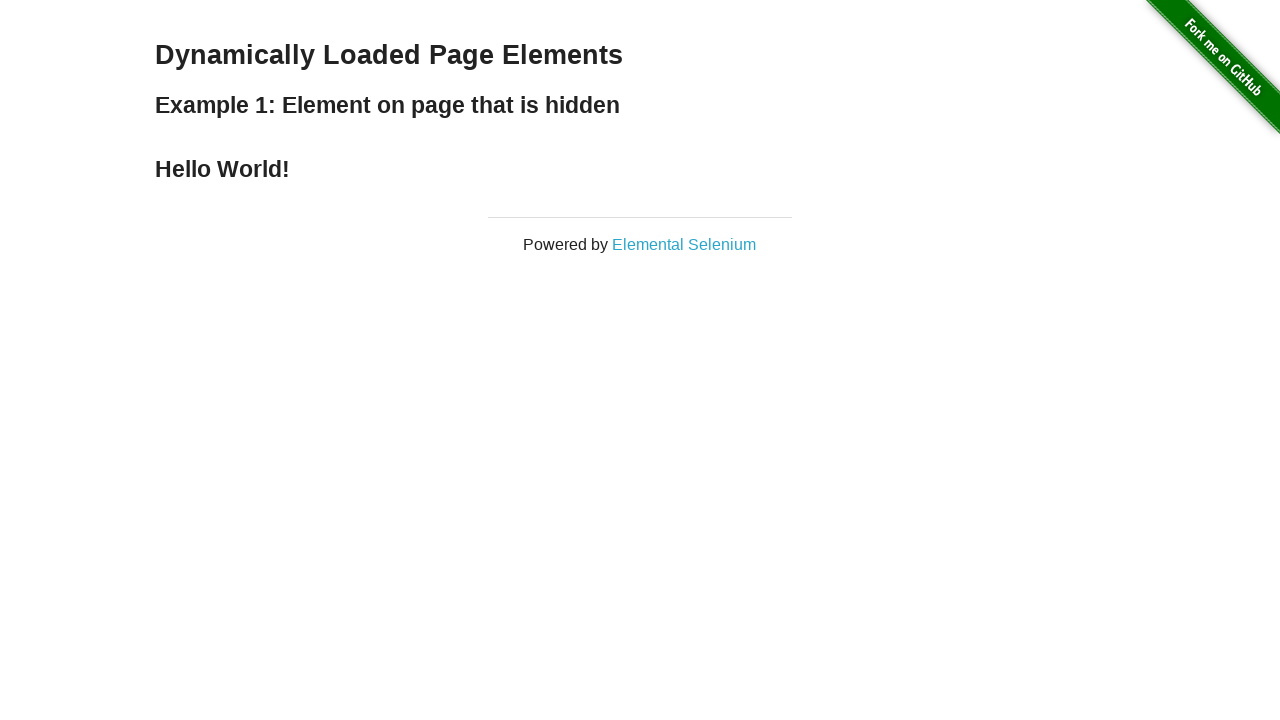

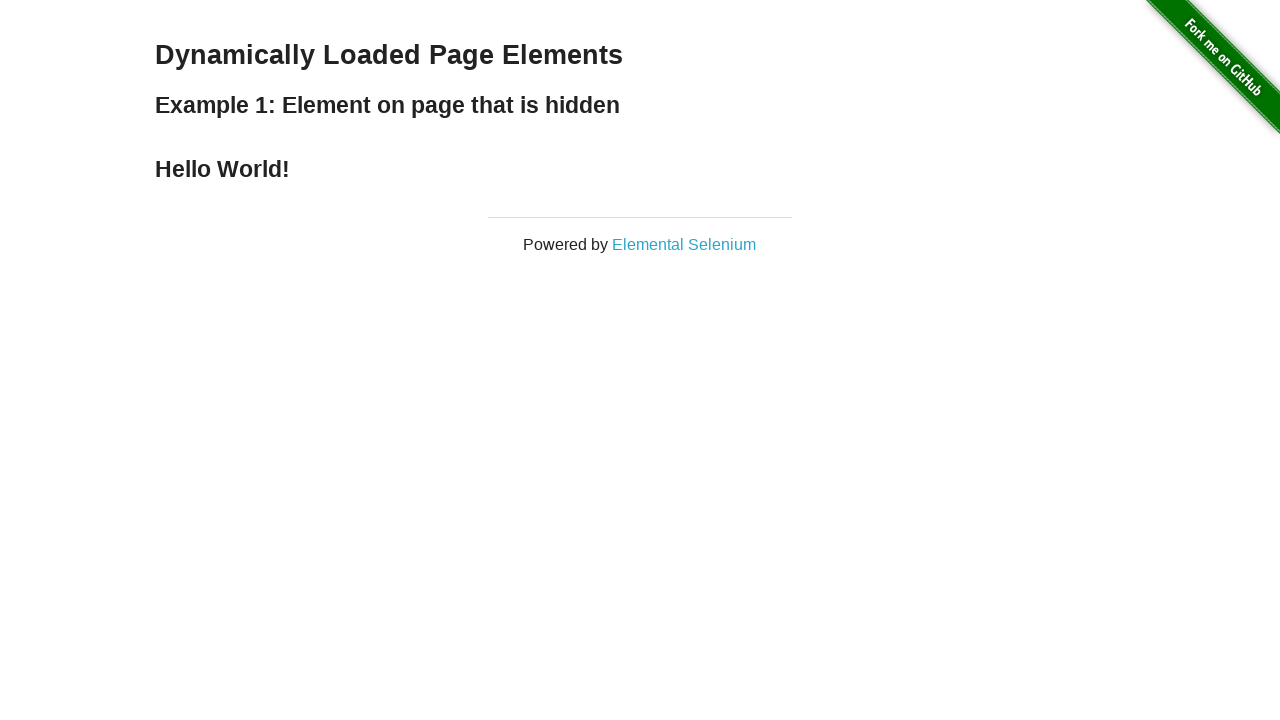